Tests answering all 12 quiz questions by clicking on answer options

Starting URL: https://draffelberg.github.io/QuizMaster/

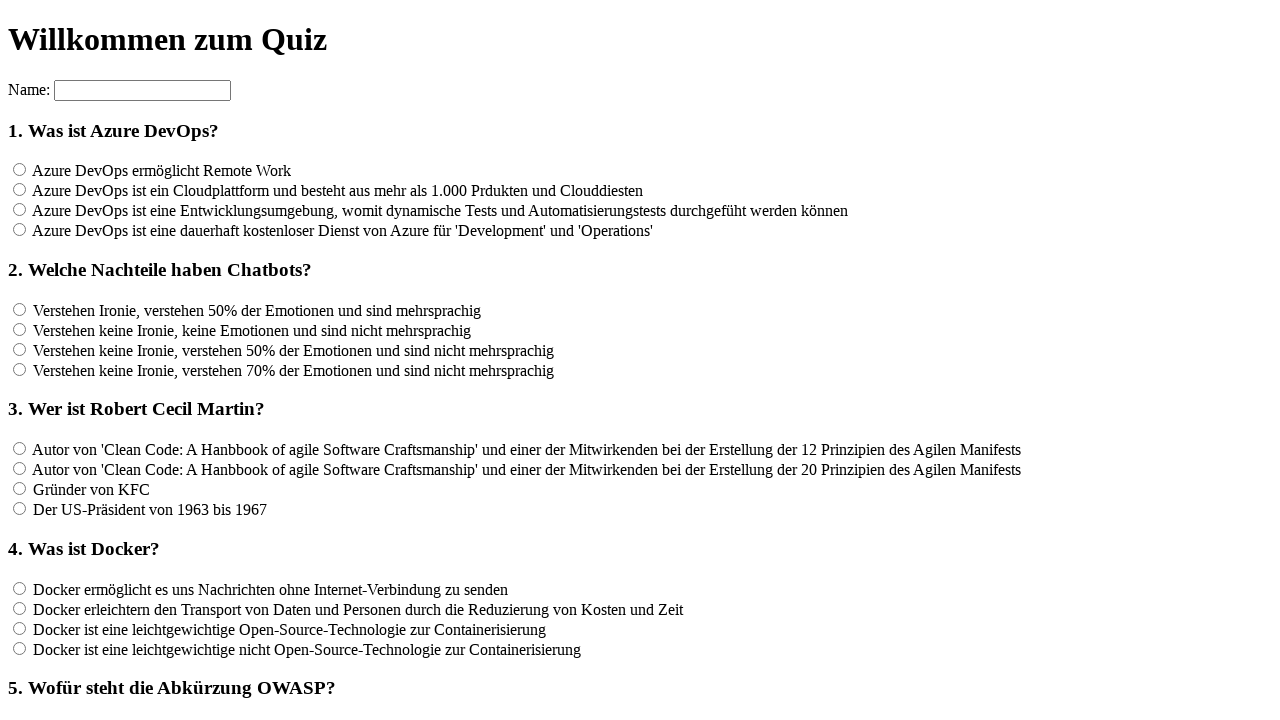

Answered question 1 by clicking answer option at (20, 230) on xpath=//*[@id='container']/section/form[2]/input[4]
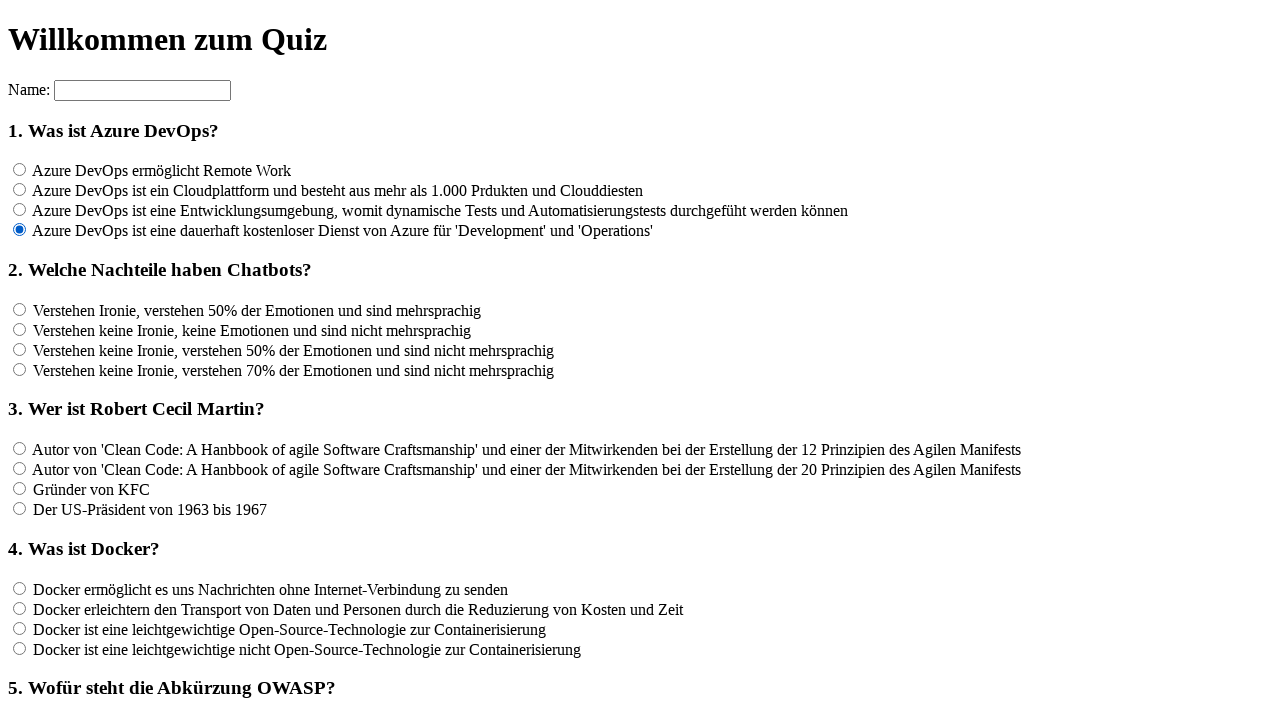

Answered question 2 by clicking answer option at (20, 329) on xpath=//*[@id='container']/section/form[2]/input[6]
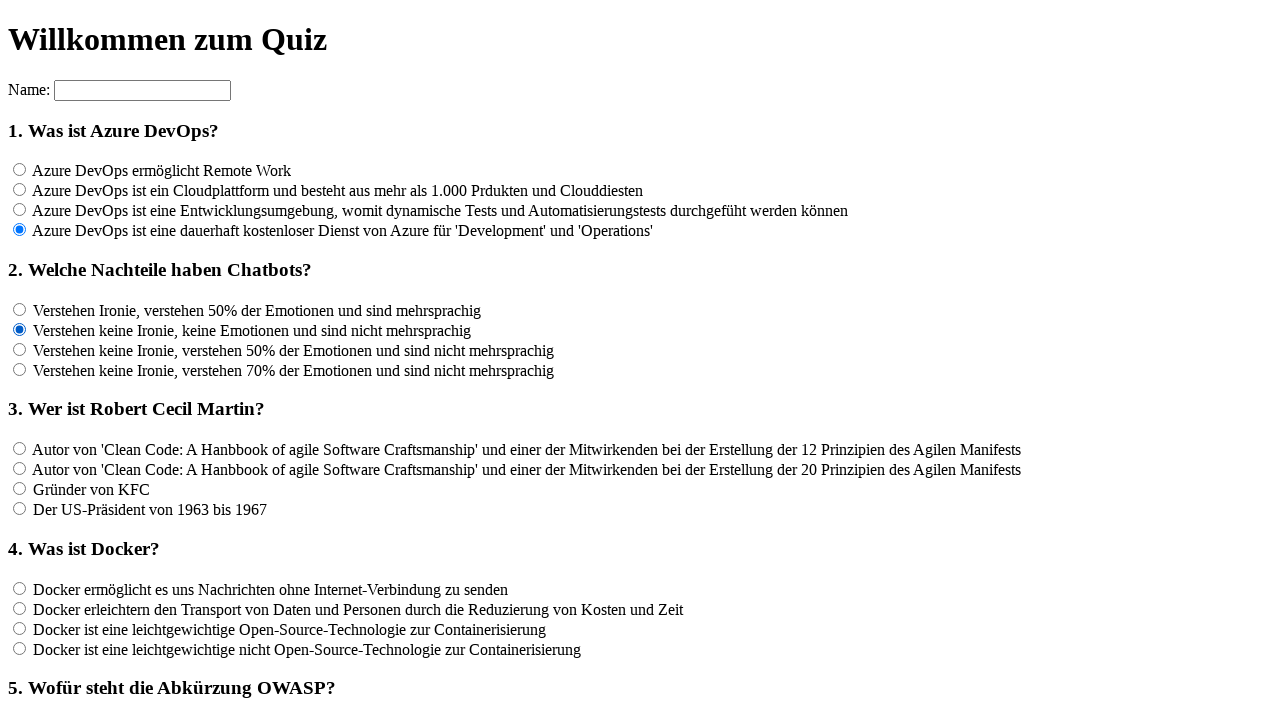

Answered question 3 by clicking answer option at (20, 449) on input[name='rf3']
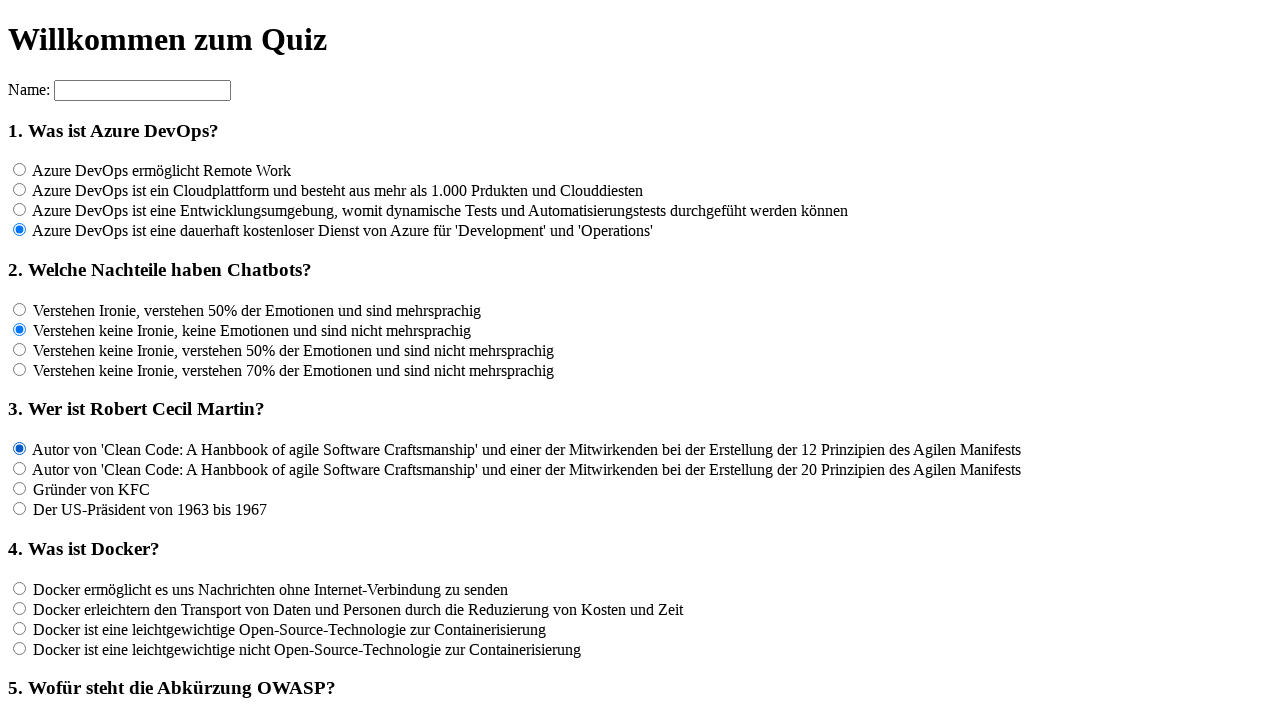

Answered question 4 by clicking answer option at (20, 588) on input[name='rf4']
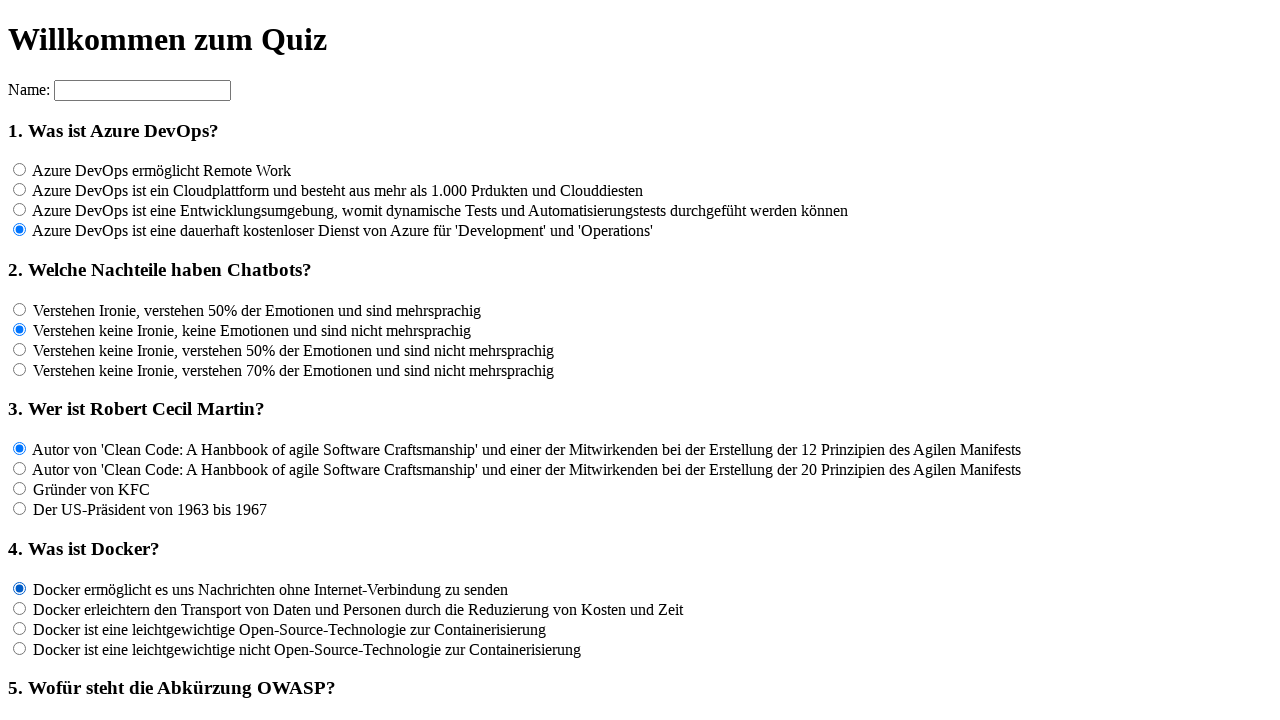

Answered question 5 by clicking answer option at (20, 361) on input[name='rf5']
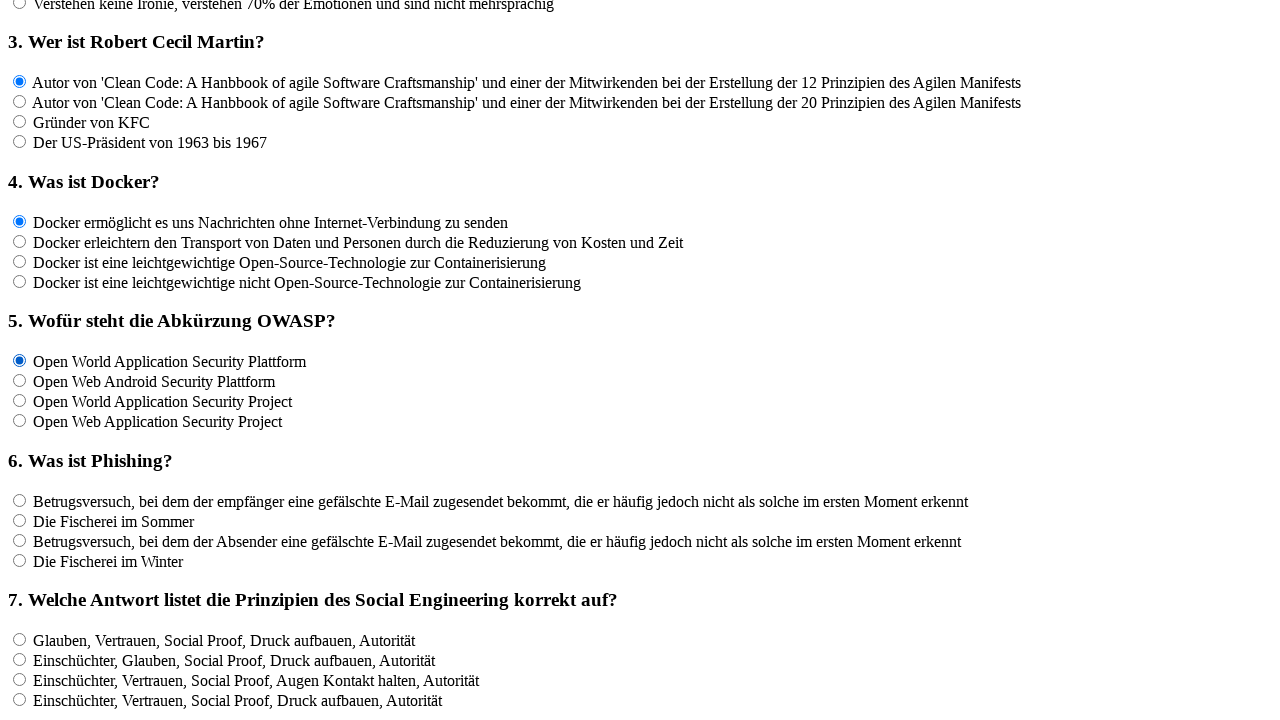

Answered question 6 by clicking answer option at (20, 500) on input[name='rf6']
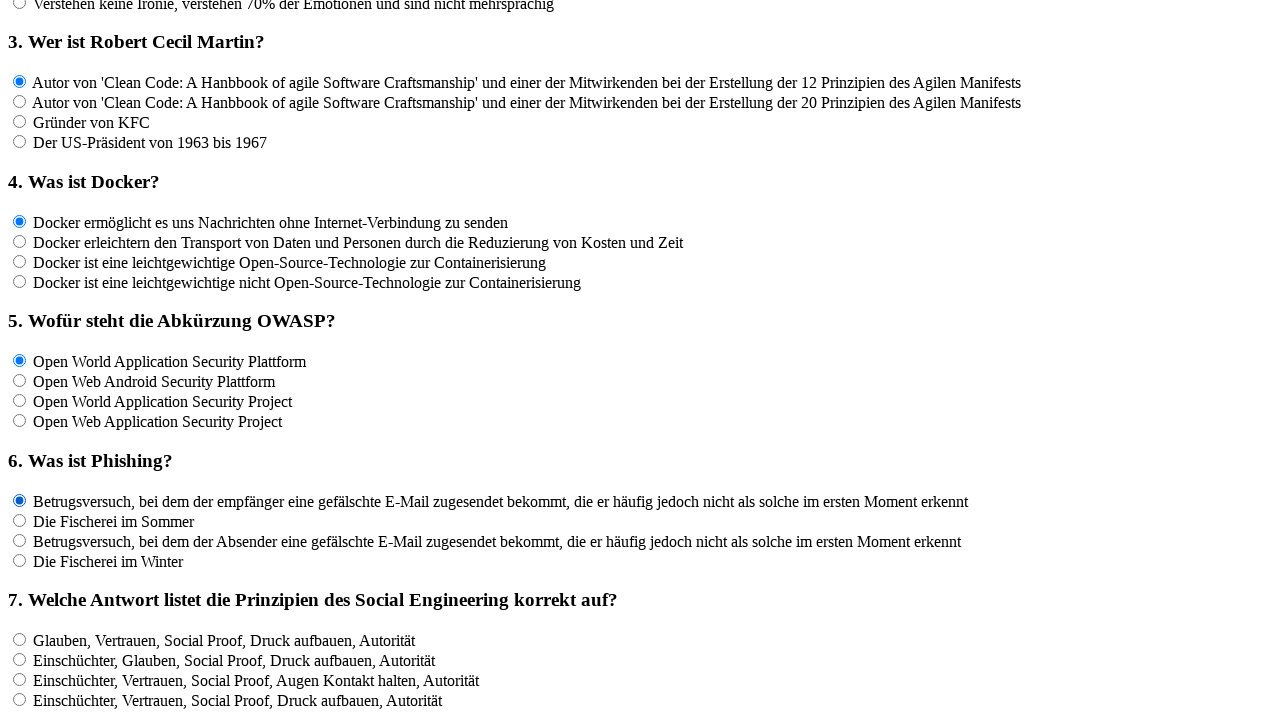

Answered question 7 by clicking answer option at (20, 639) on input[name='rf7']
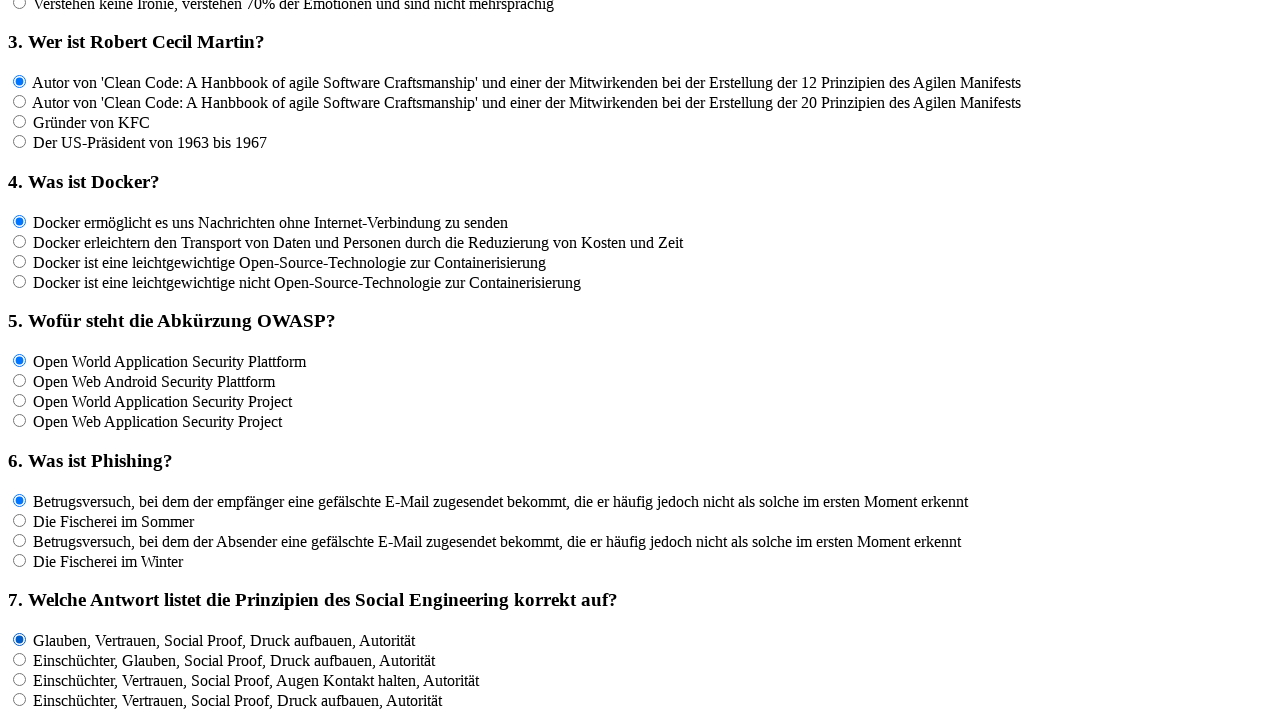

Answered question 8 by clicking answer option at (20, 361) on input[name='rf8']
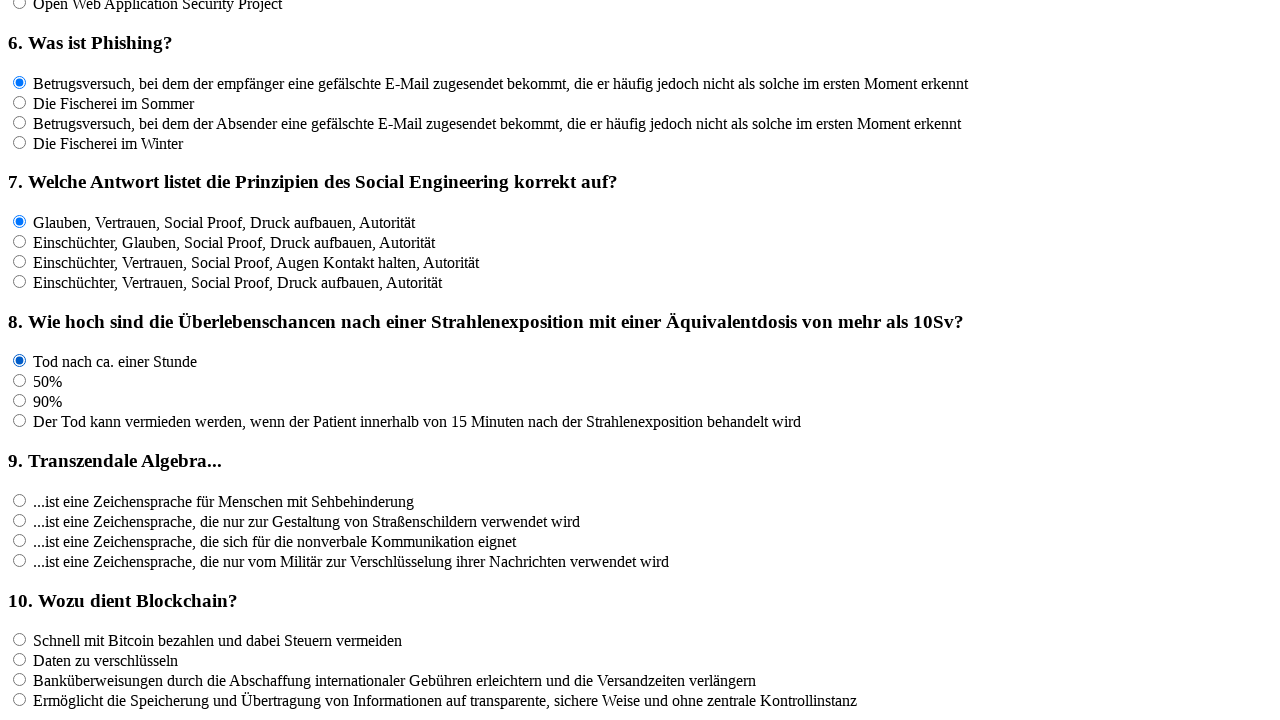

Answered question 9 by clicking answer option at (20, 500) on input[name='rf9']
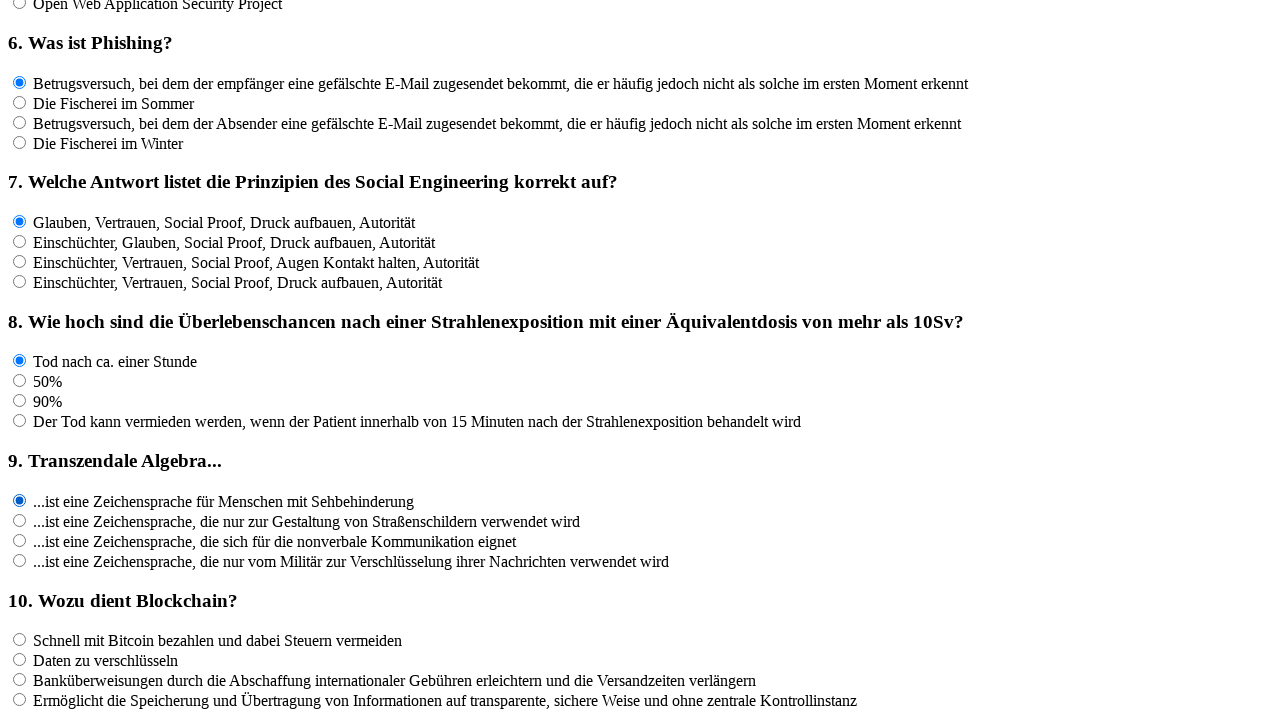

Answered question 10 by clicking answer option at (20, 640) on input[name='rf10']
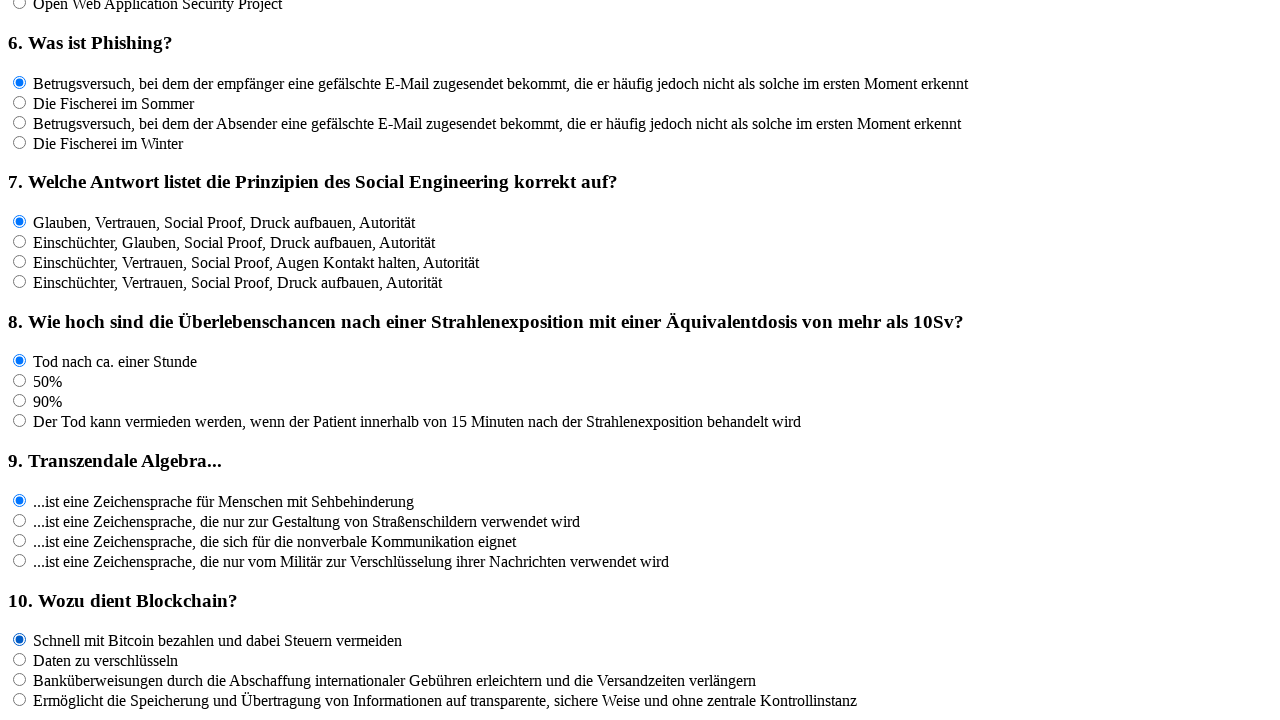

Answered question 11 by clicking answer option at (20, 463) on input[name='rf11']
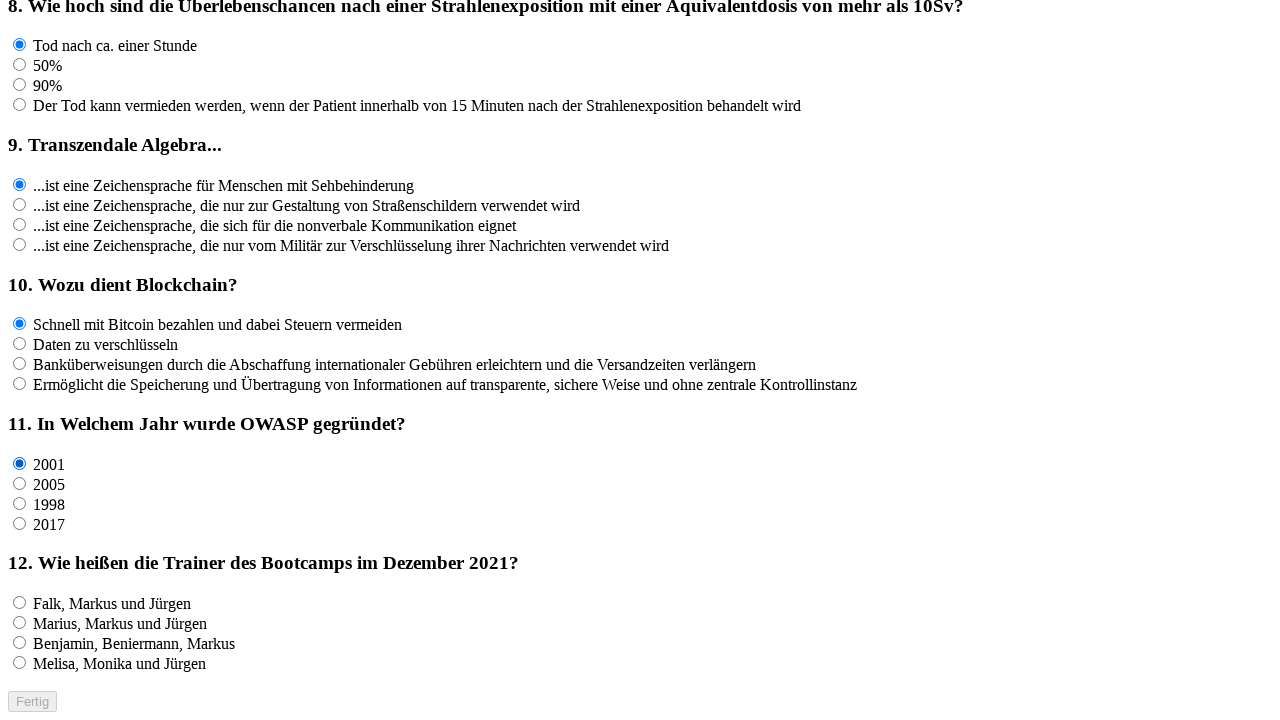

Answered question 12 by clicking answer option at (20, 603) on input[name='rf12']
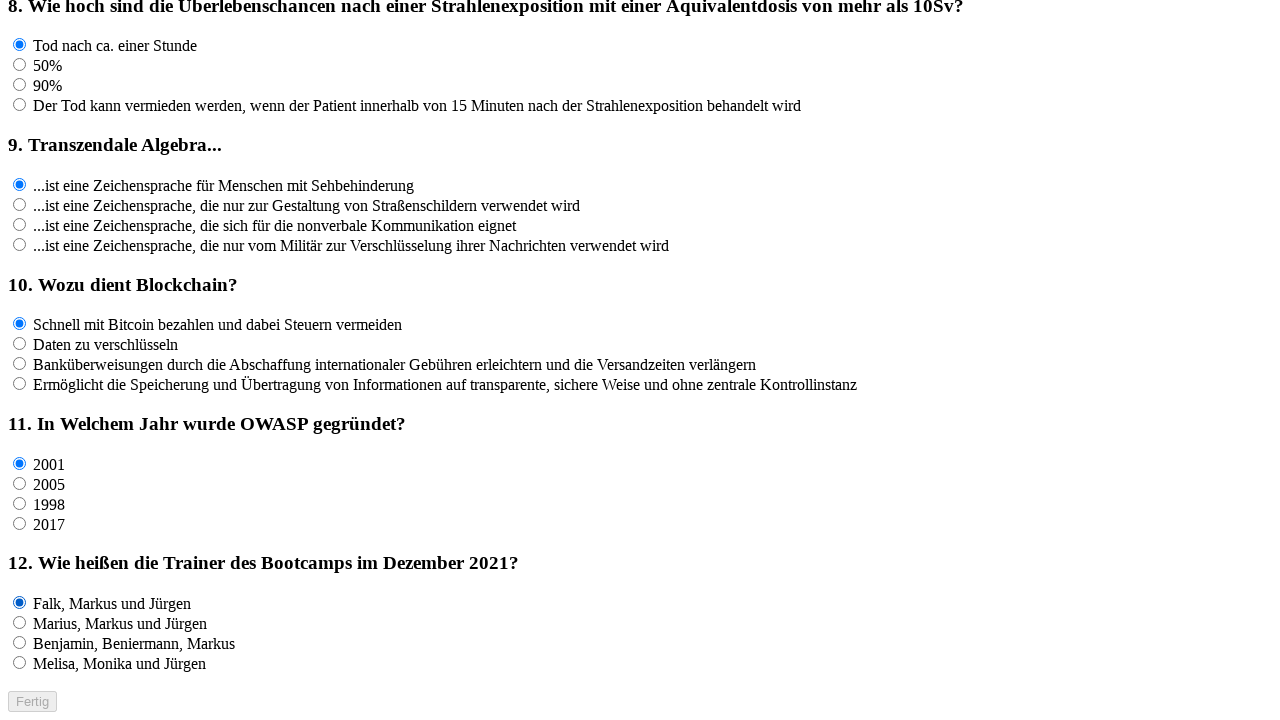

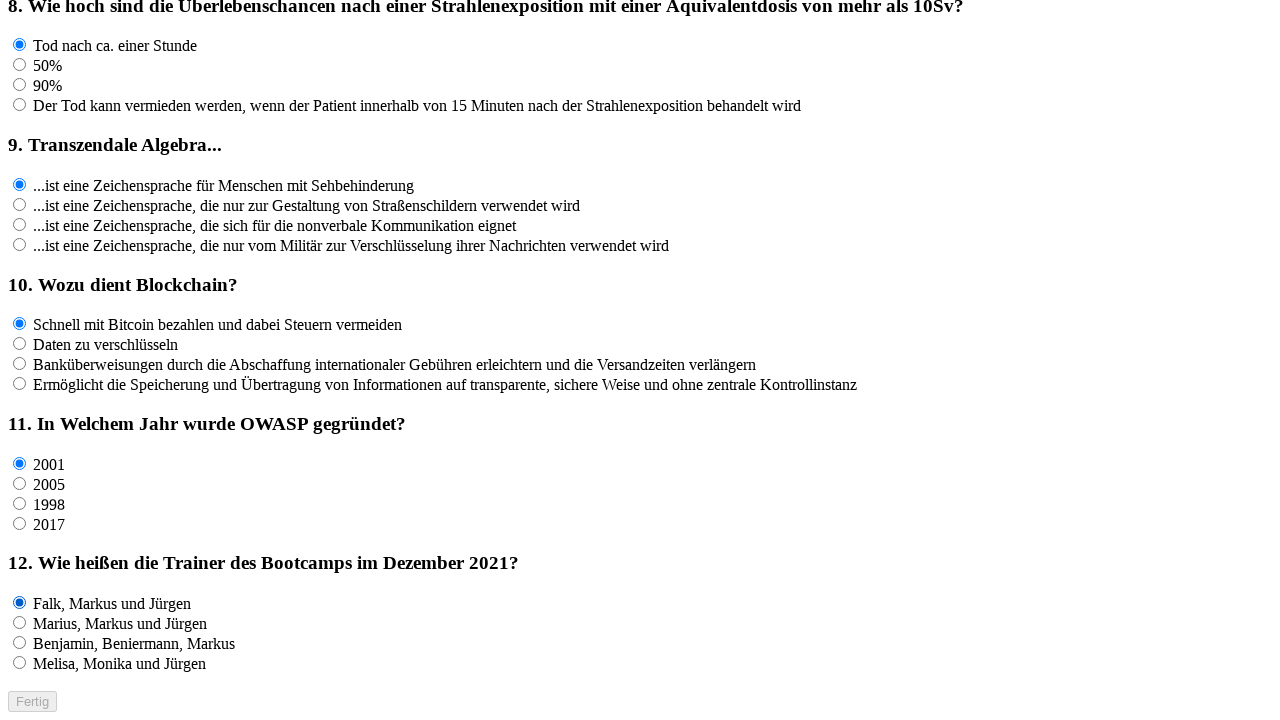